Tests opening a popup window by navigating to a test page and clicking a link that triggers a popup

Starting URL: http://omayo.blogspot.com/

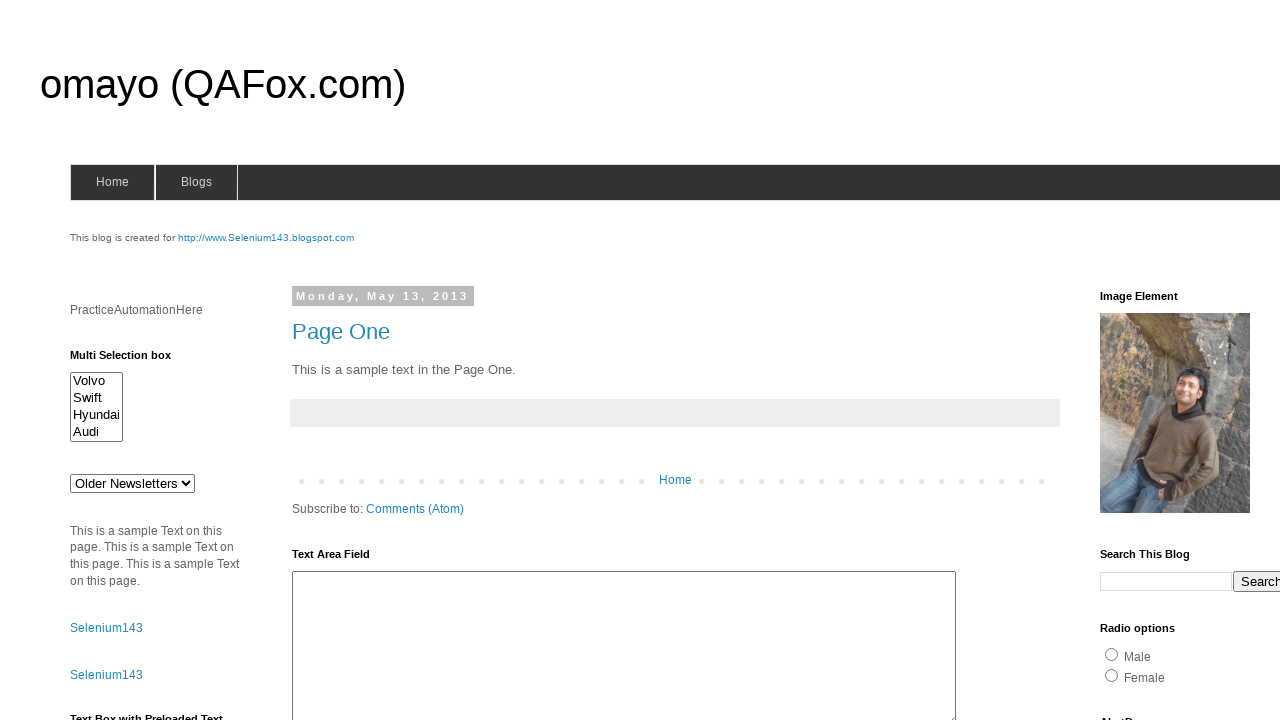

Clicked link to open a popup window at (132, 360) on text=Open a popup window
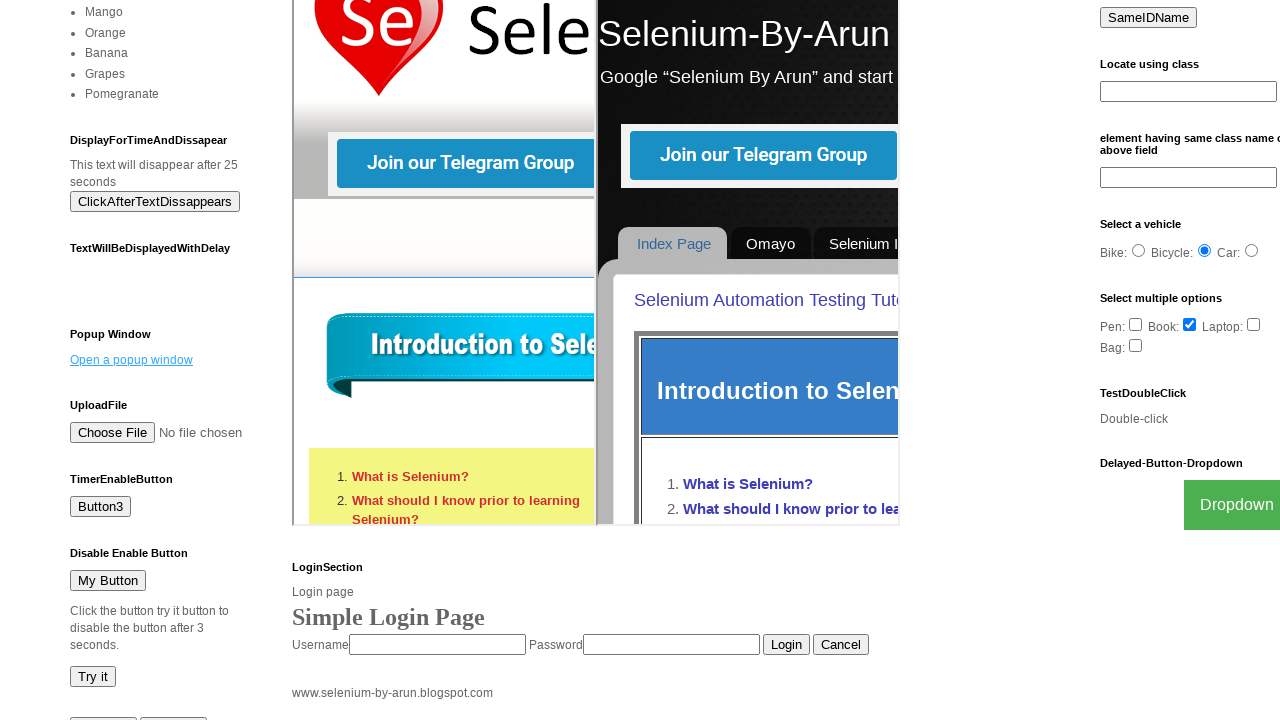

Waited 2 seconds for popup to open
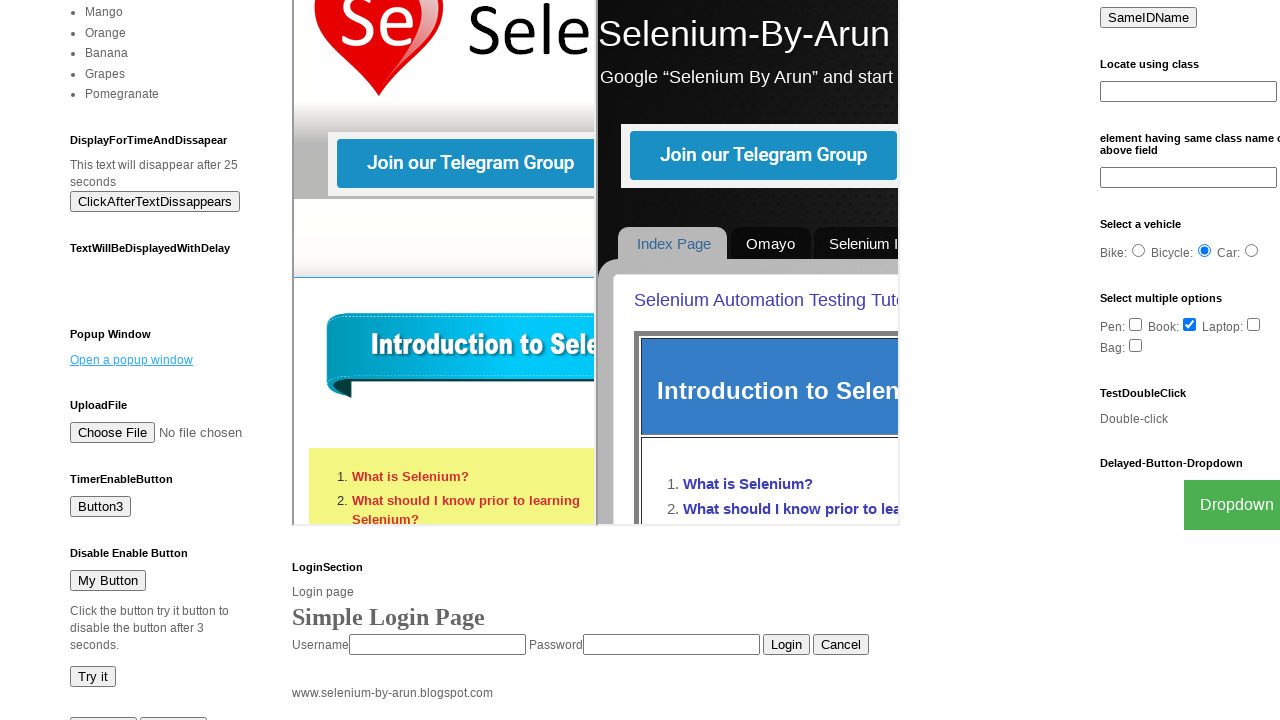

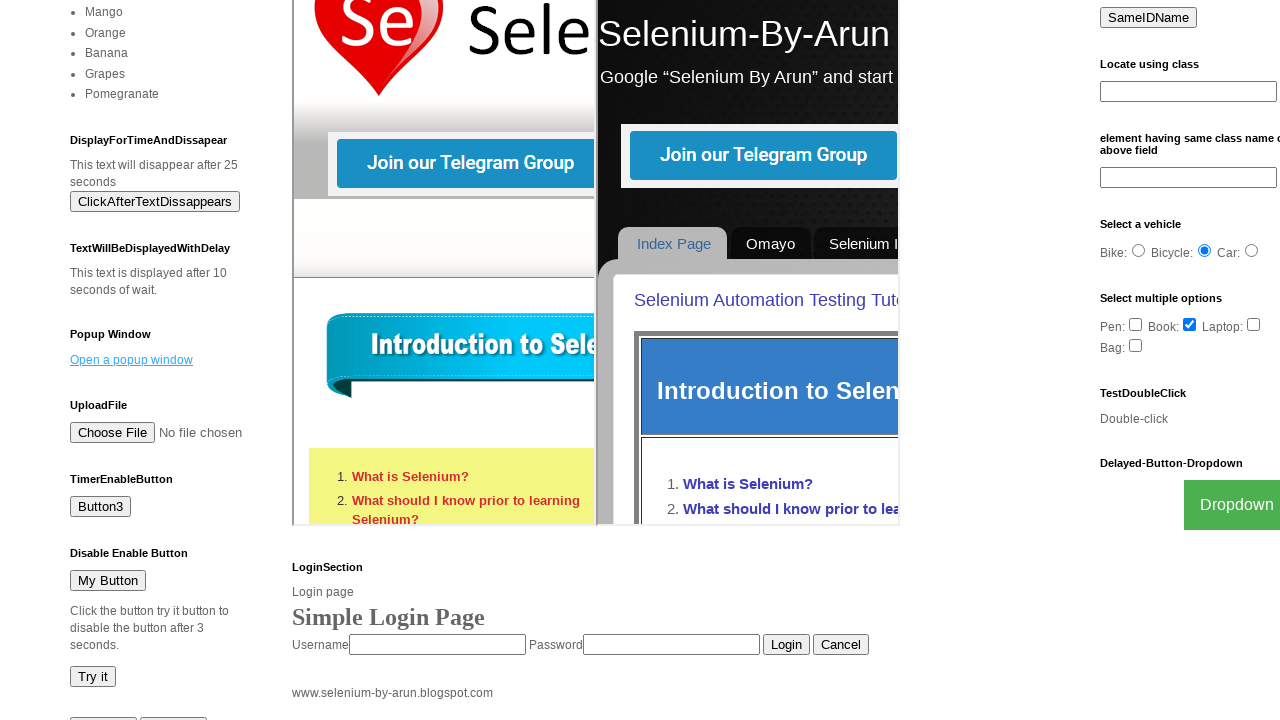